Tests keyboard navigation of a dropdown month selector using arrow keys to navigate through options

Starting URL: https://demo.automationtesting.in/Register.html

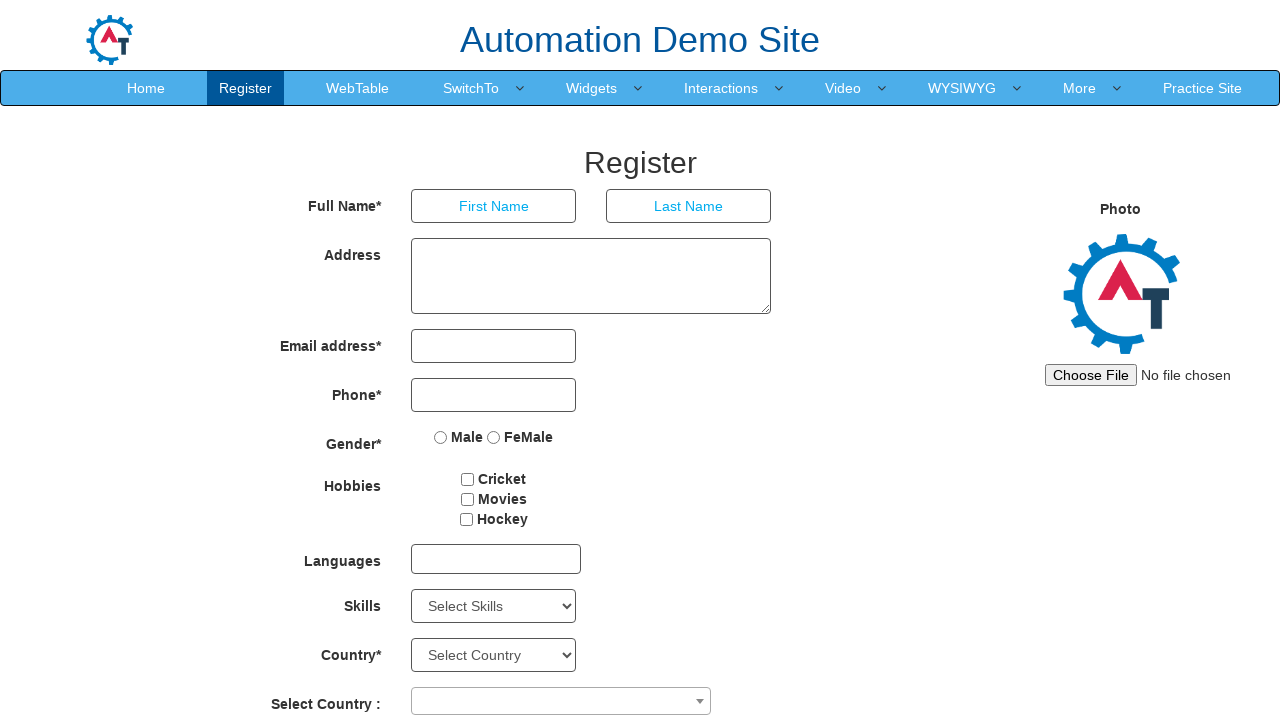

Clicked on the month dropdown to open it at (616, 463) on select[placeholder='Month']
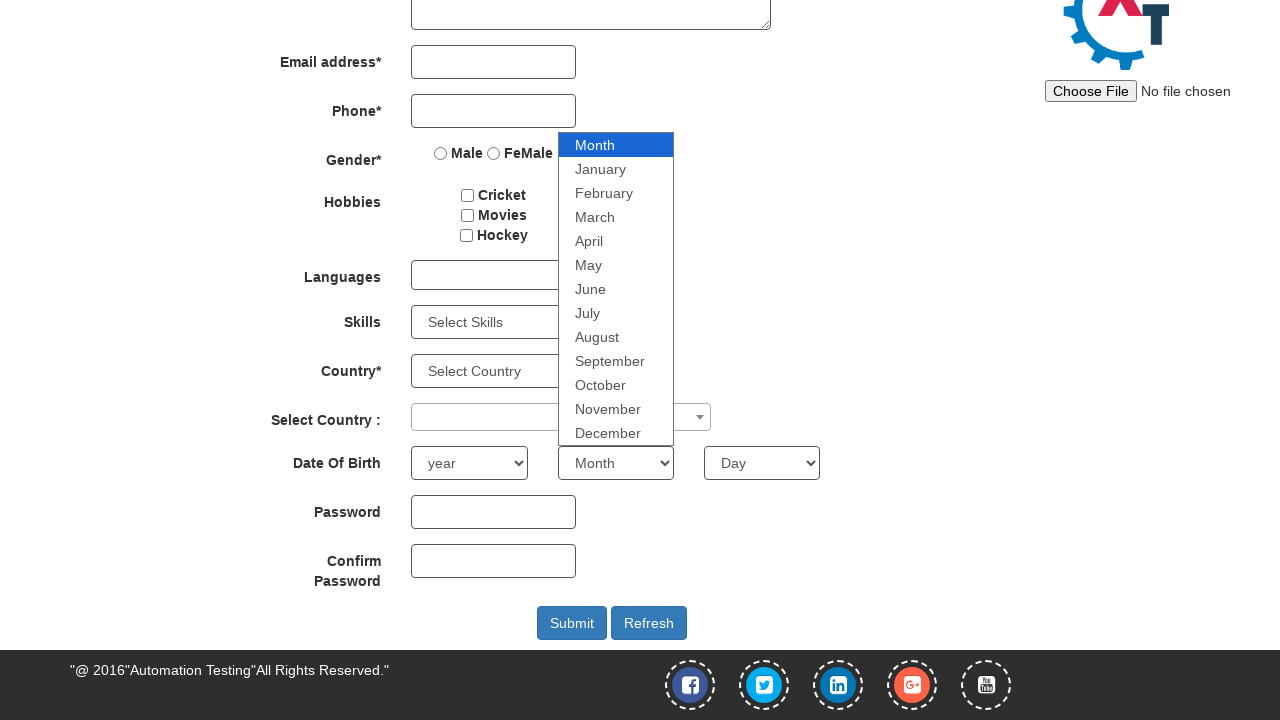

Pressed ArrowDown key to navigate to the next month option
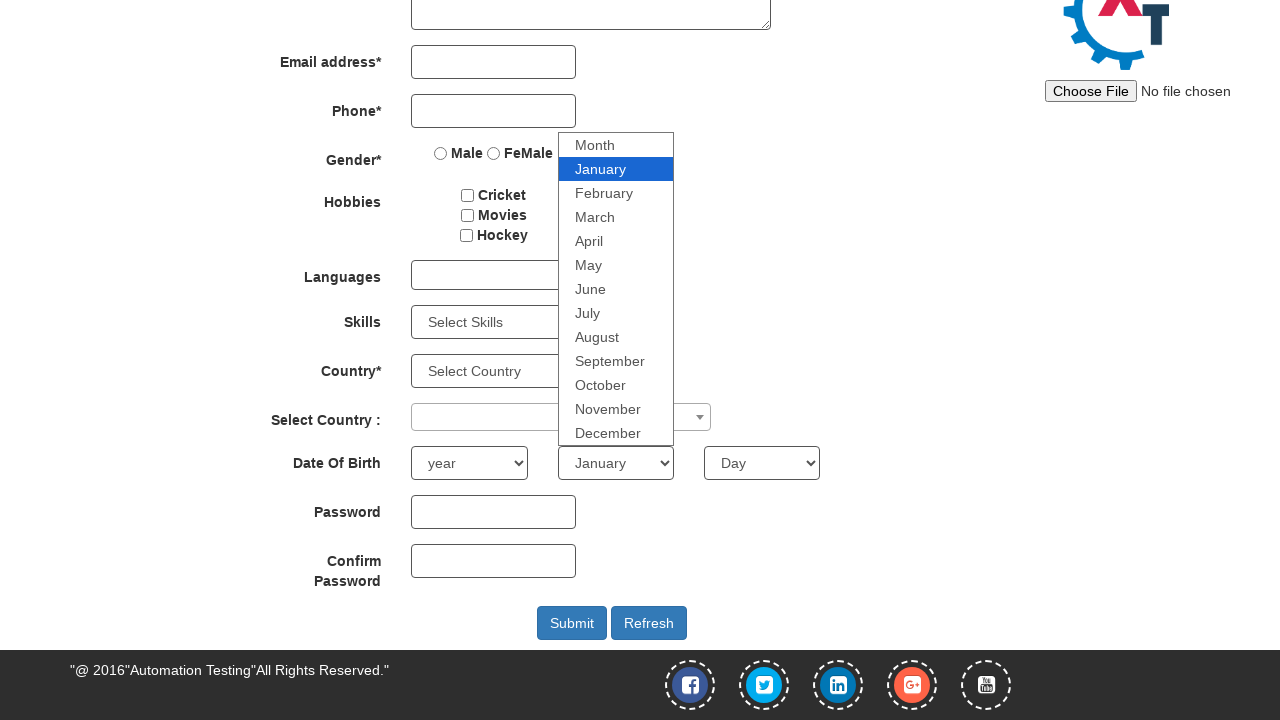

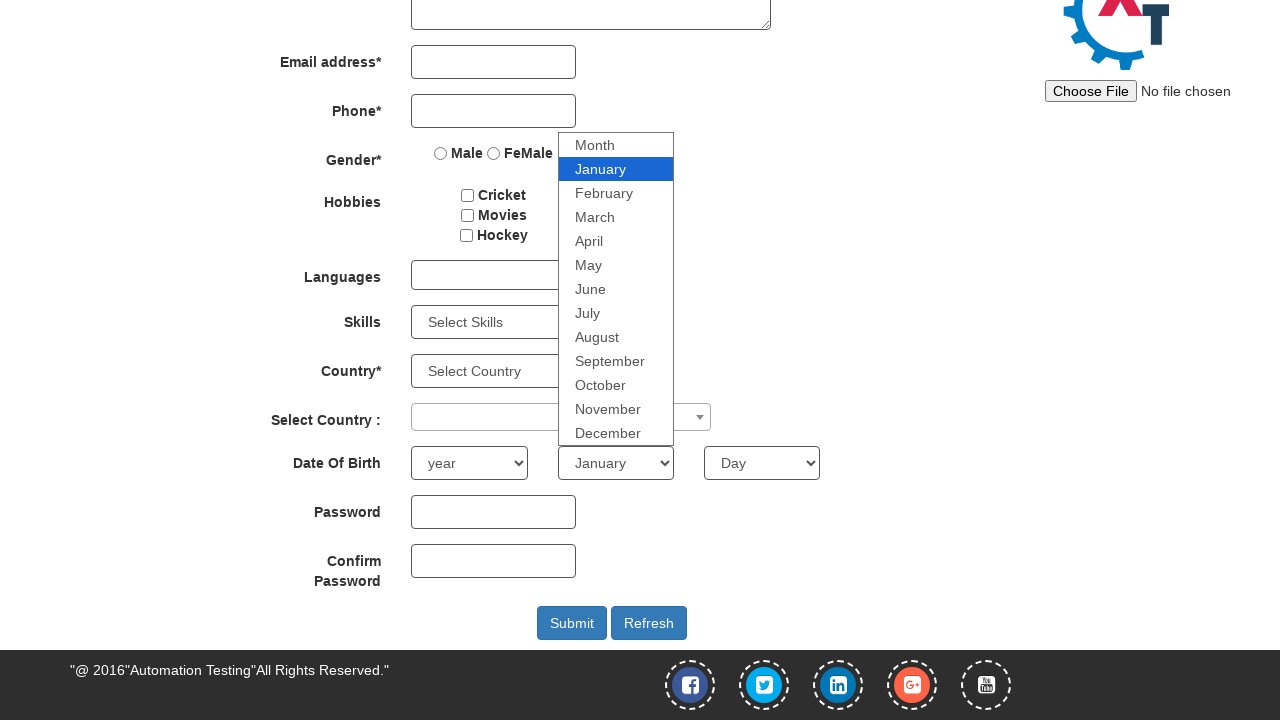